Verifies that the logo element is displayed on the page

Starting URL: https://methilesh4.github.io/activity1/

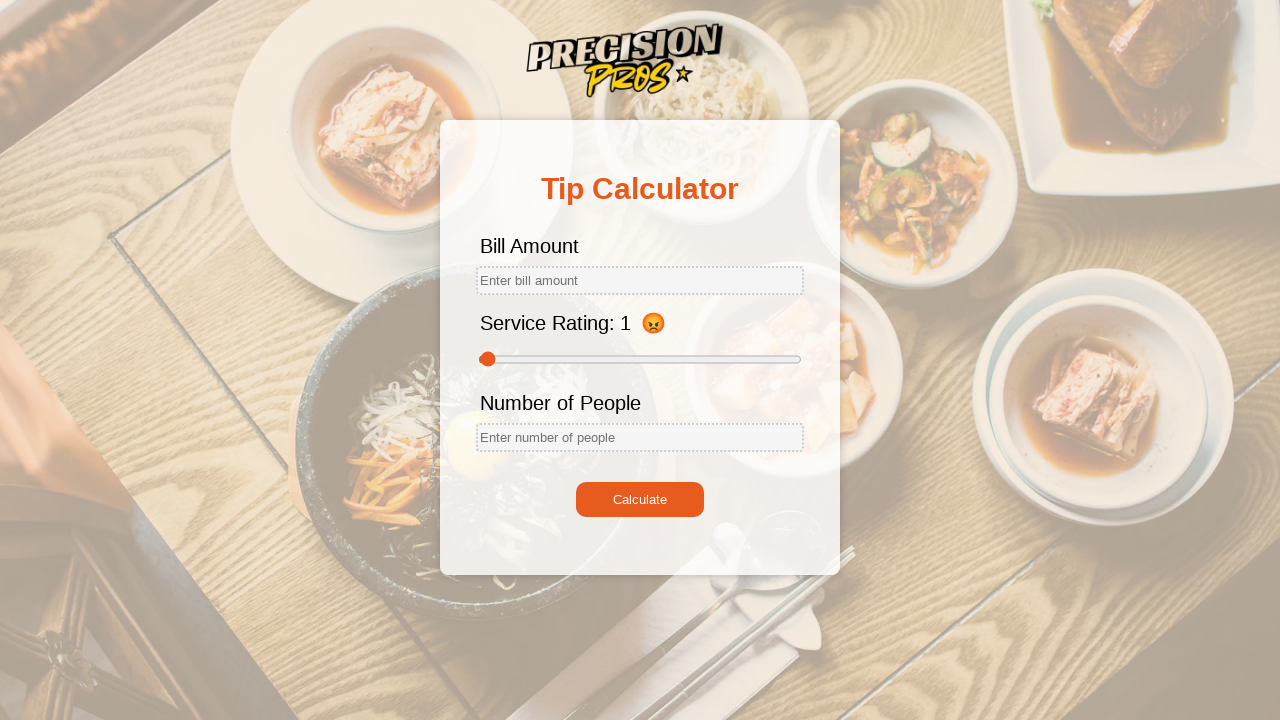

Navigated to activity1 page
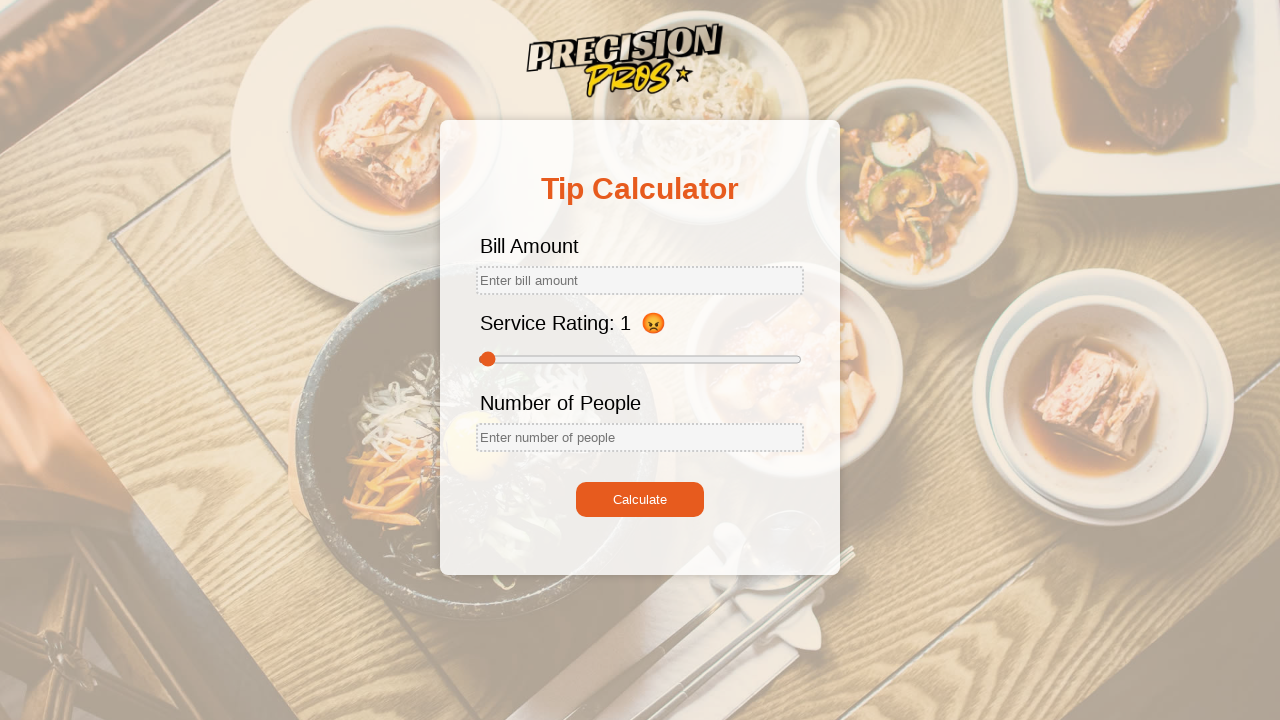

Located logo element on page
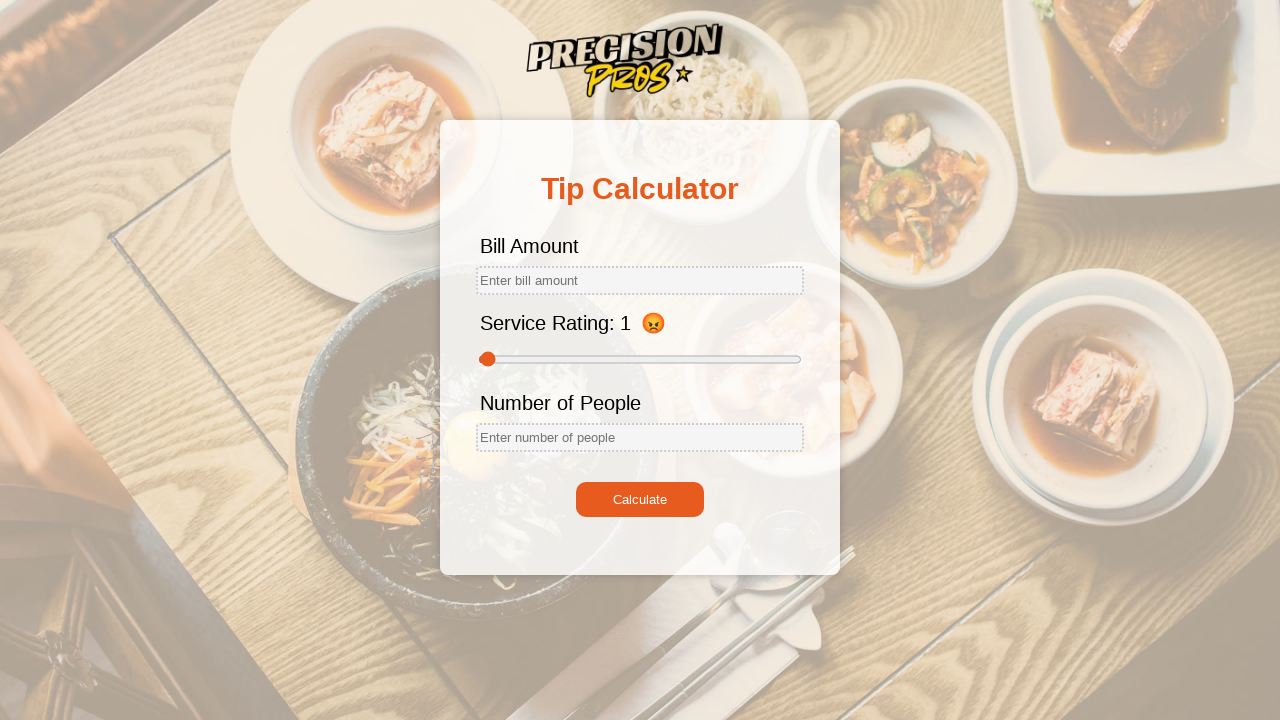

Verified that logo element is visible on the page
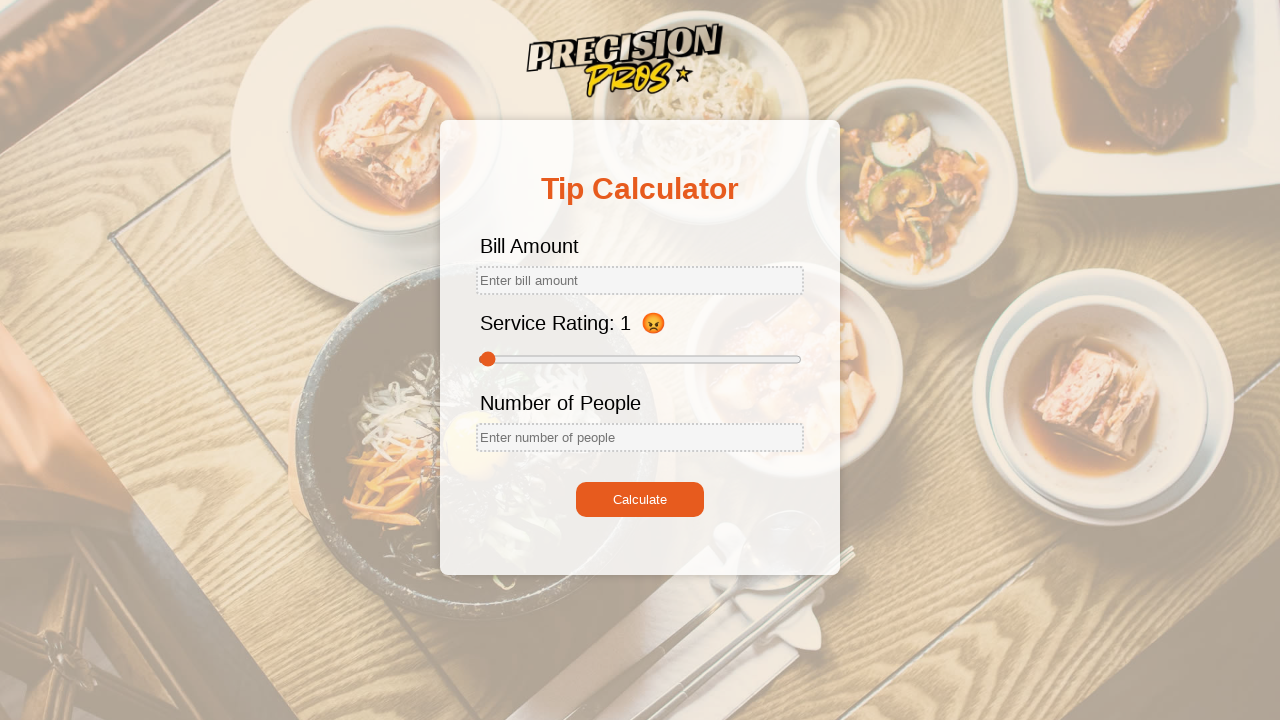

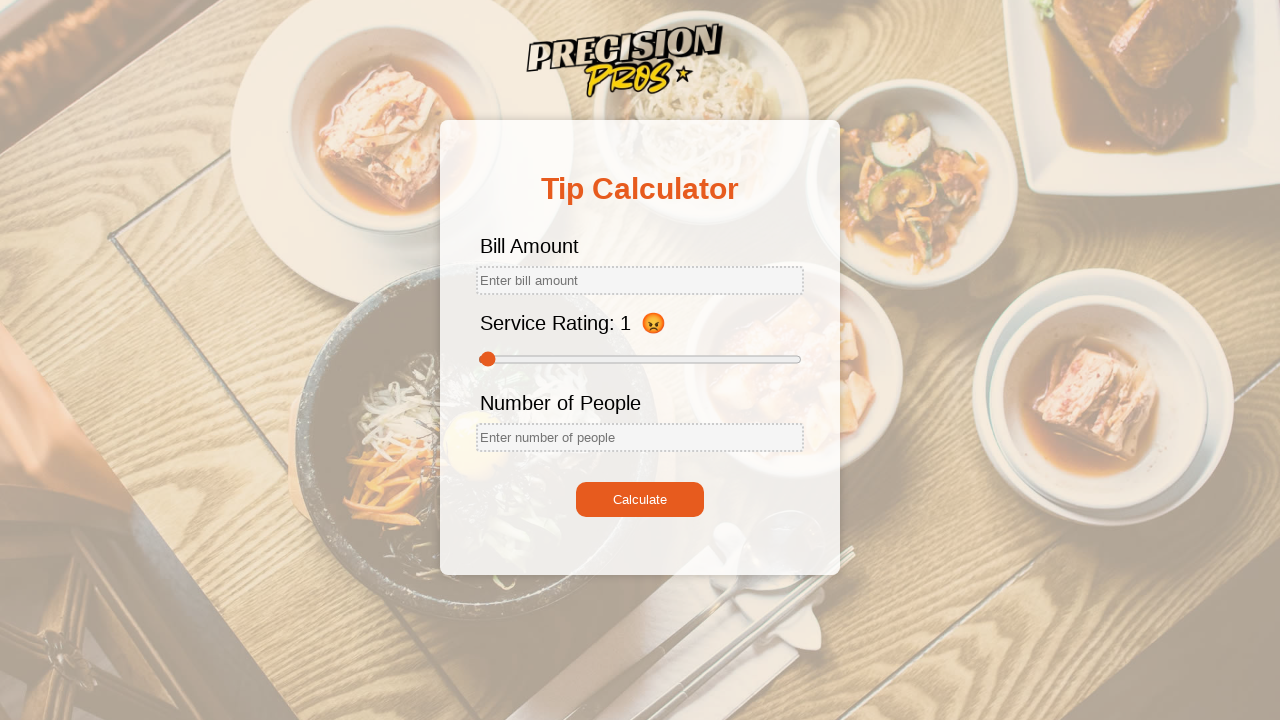